Tests adding a new todo item by filling the input field and pressing Enter, then verifying the item appears in the list

Starting URL: https://demo.playwright.dev/todomvc

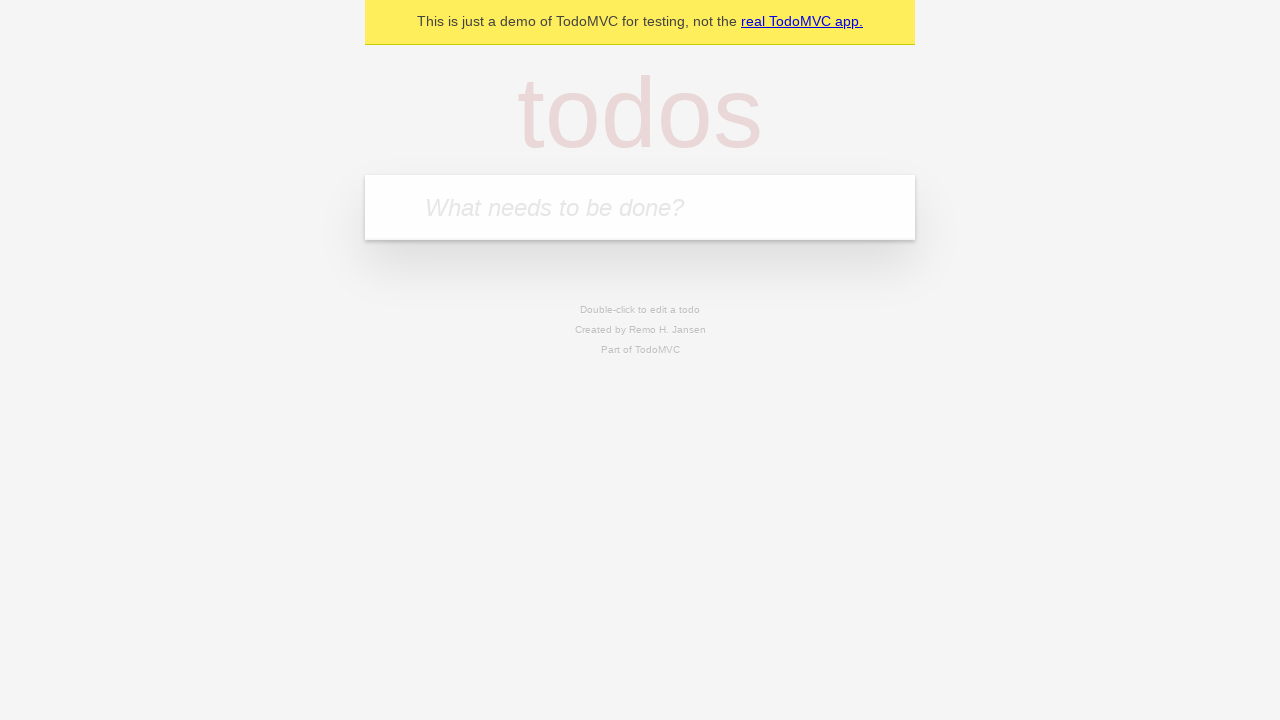

Filled new todo input field with 'Buy groceries' on .new-todo
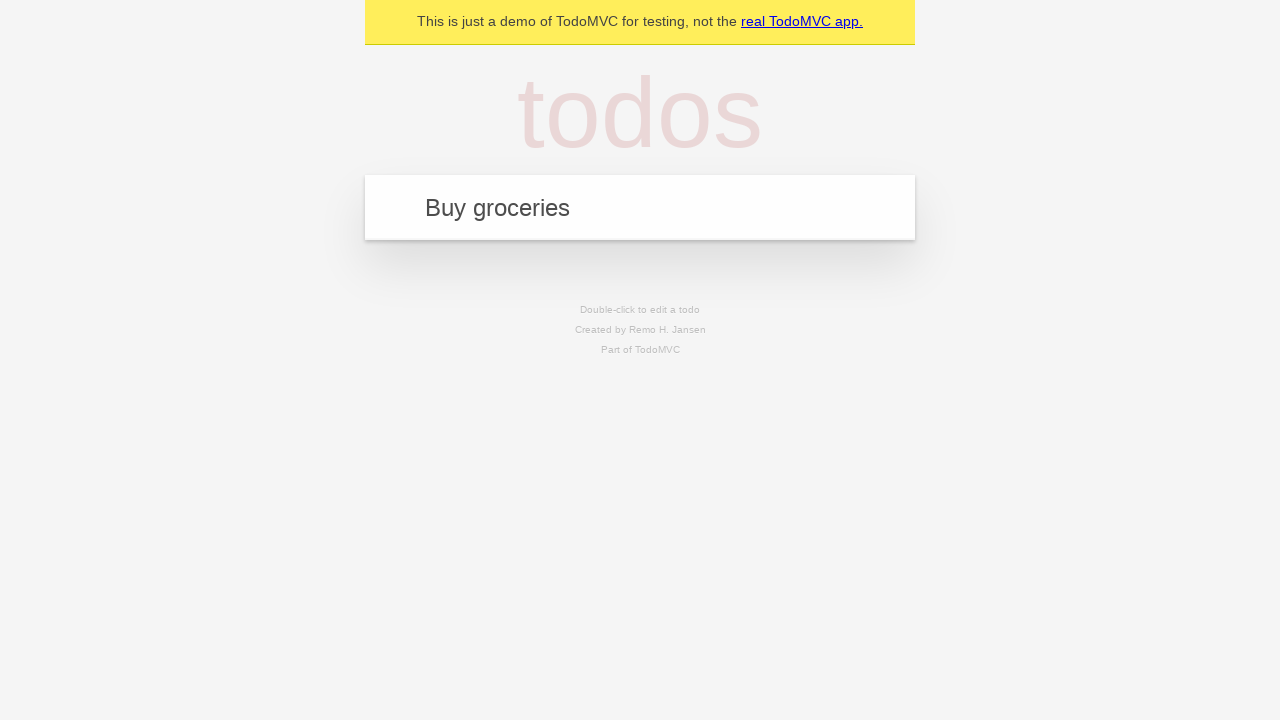

Pressed Enter to add the todo item on .new-todo
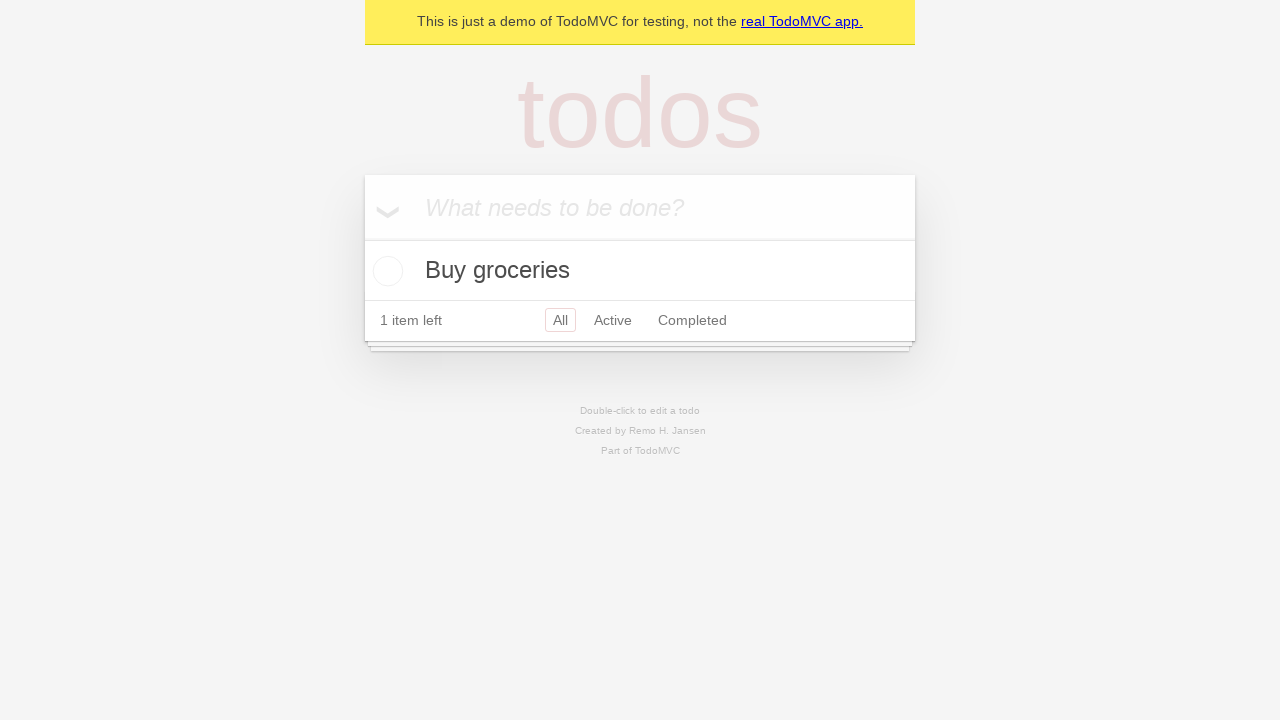

Todo item appeared in the list
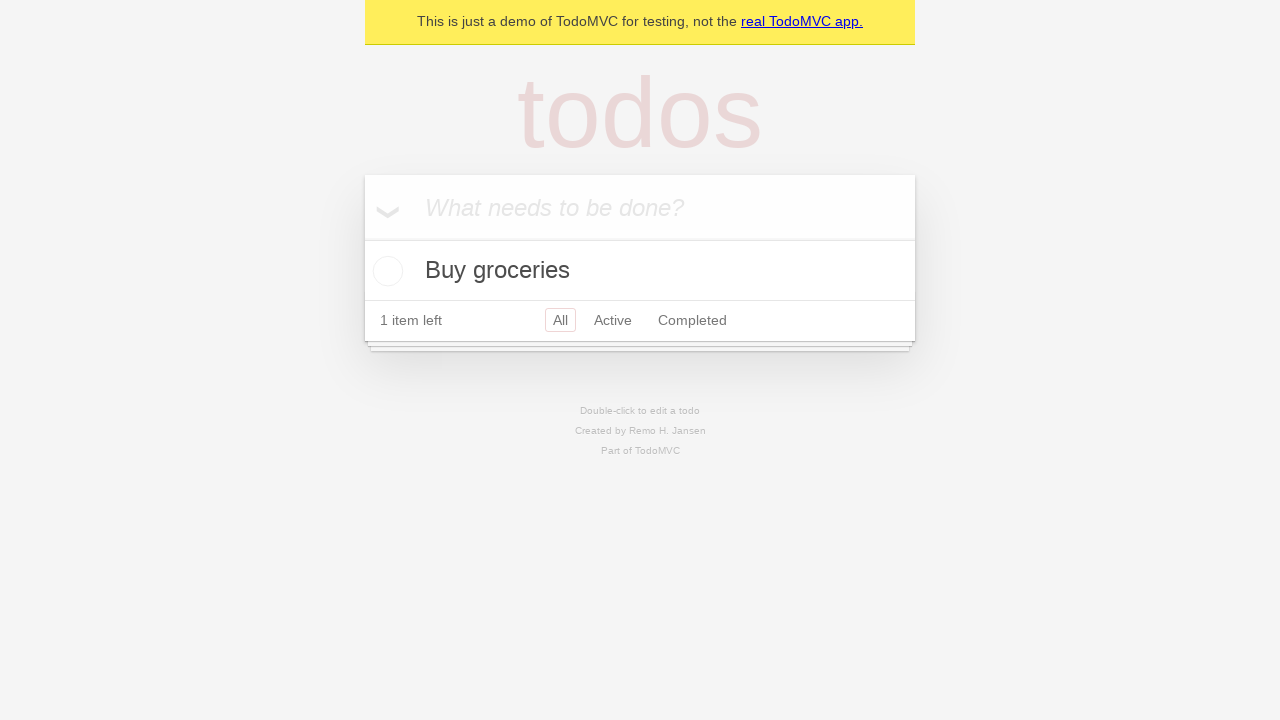

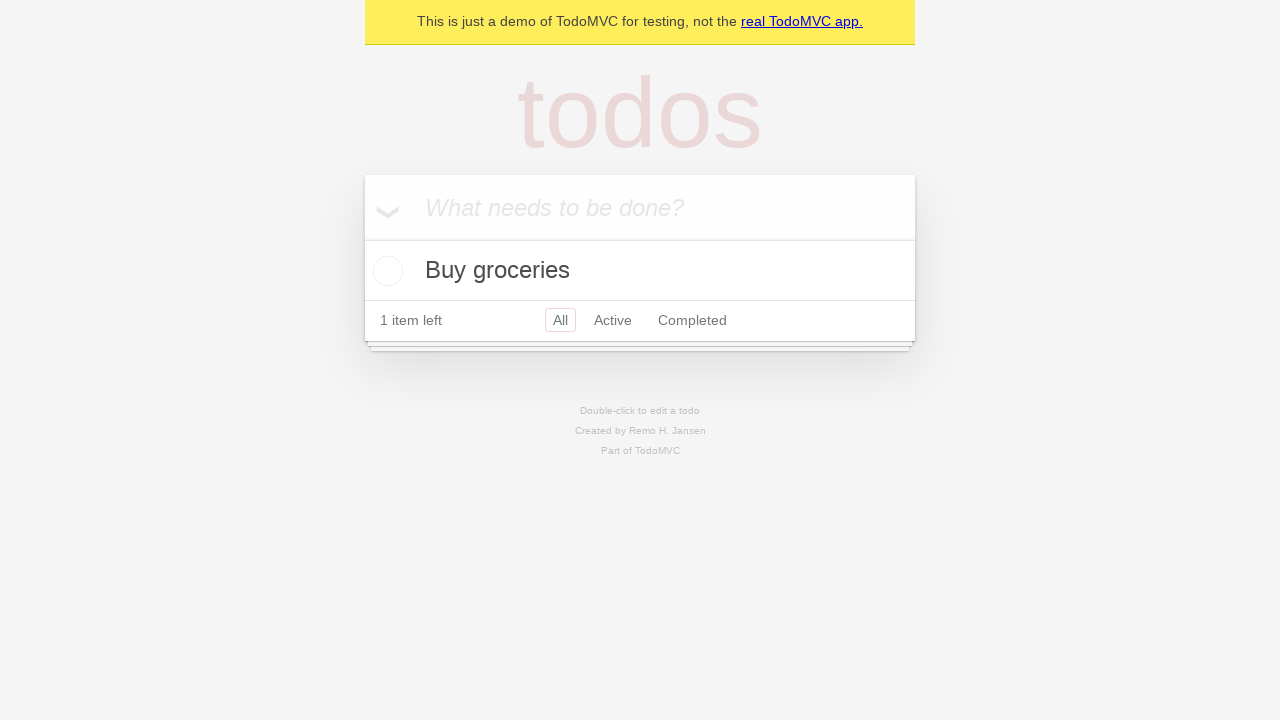